Navigates through multiple pages of the SoConsulto website and performs scrolling interactions to verify page loading and scroll functionality.

Starting URL: https://soconsulto.pages.dev/

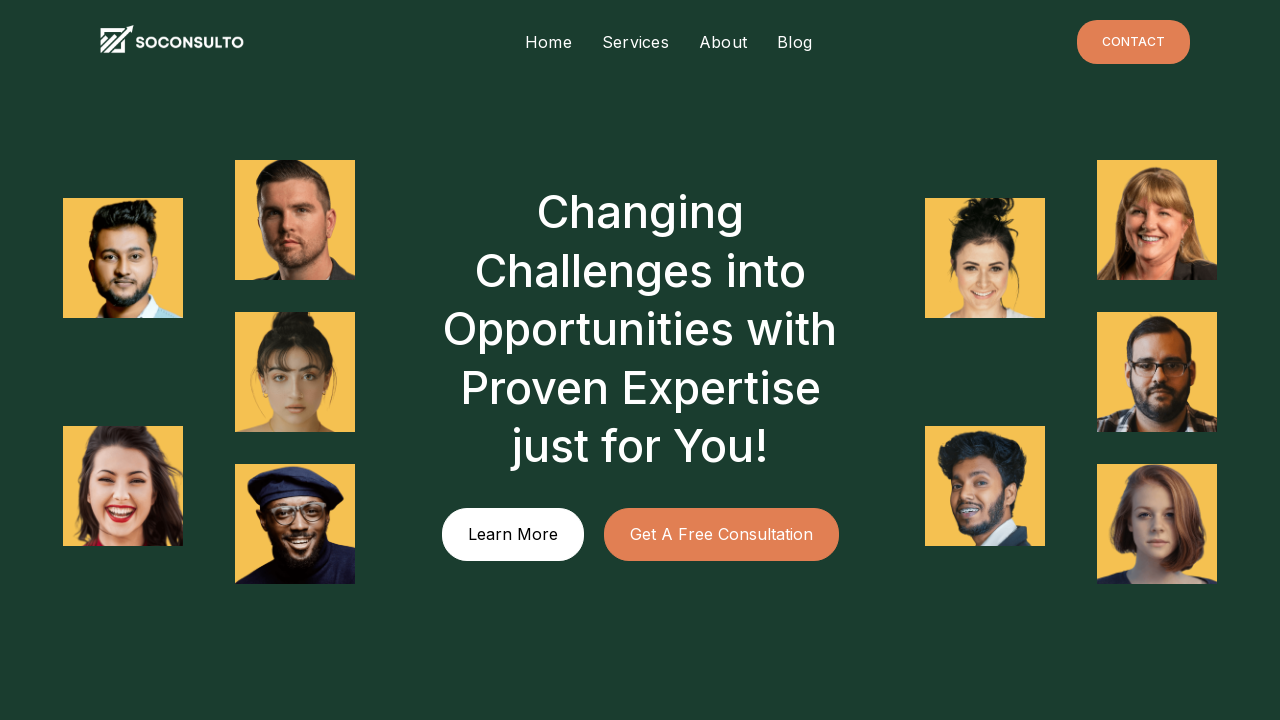

Homepage loaded with domcontentloaded state
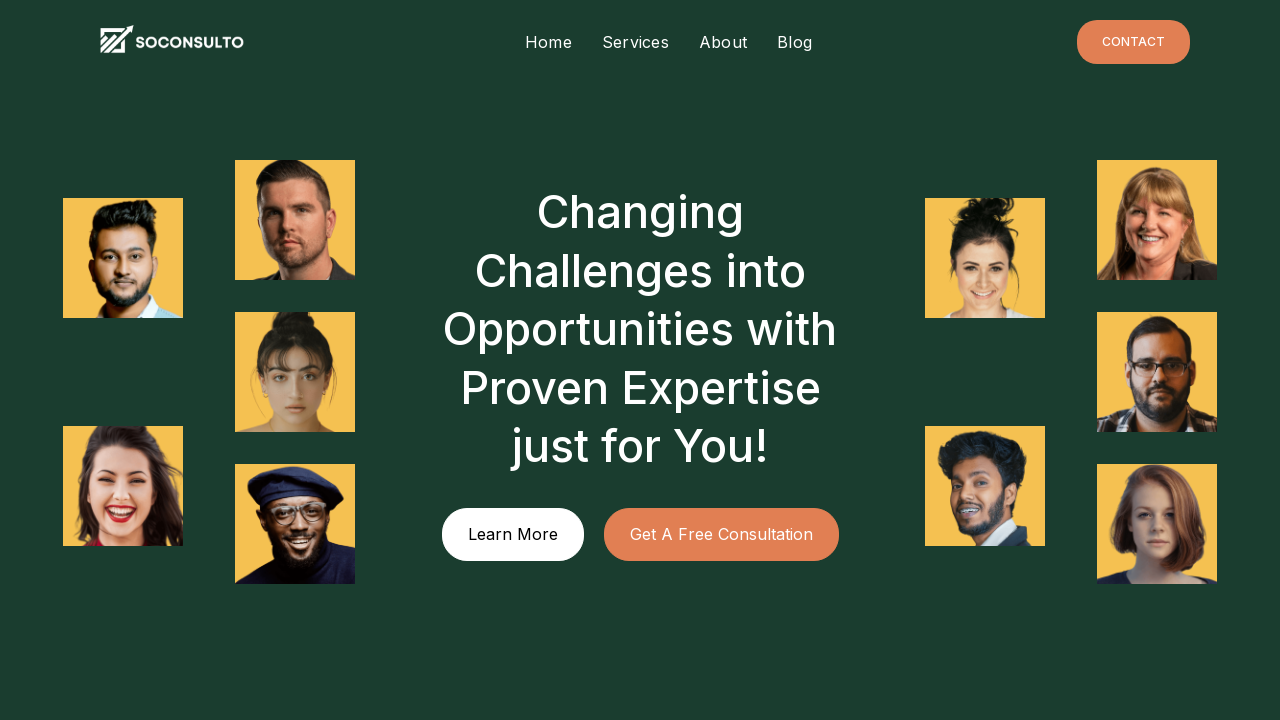

Scrolled down by one viewport height on homepage
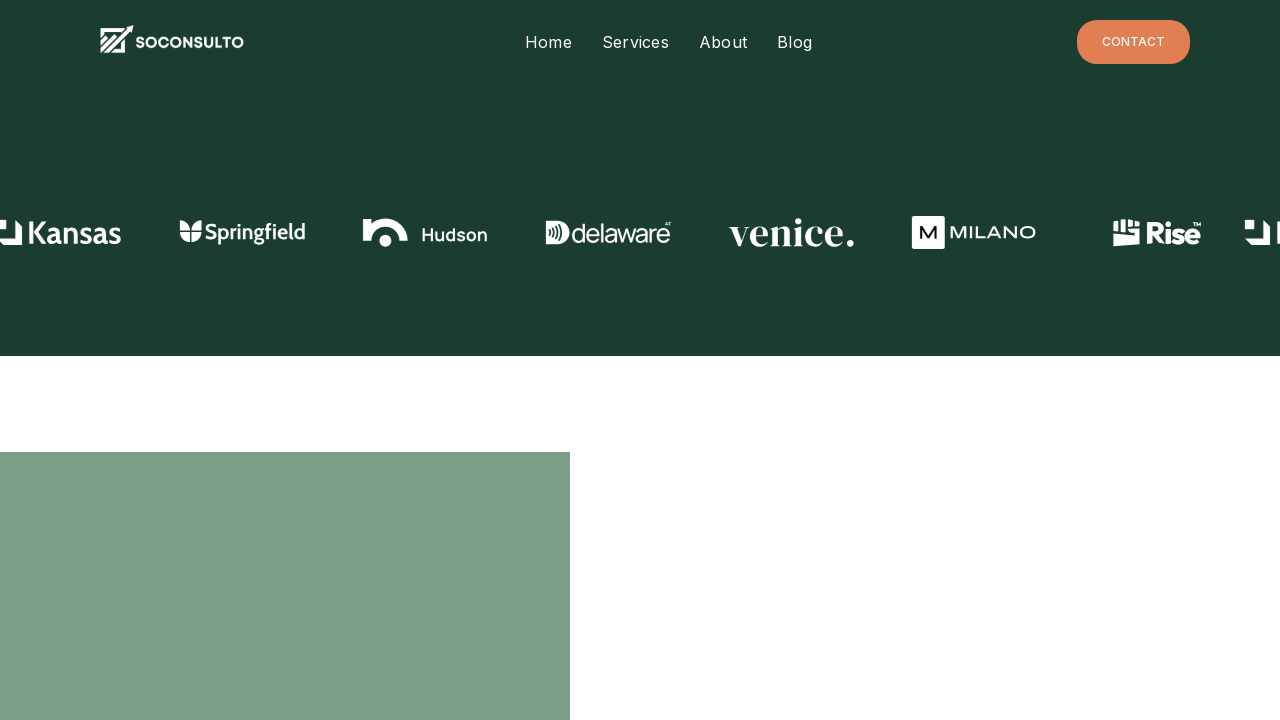

Waited 1 second for content to settle
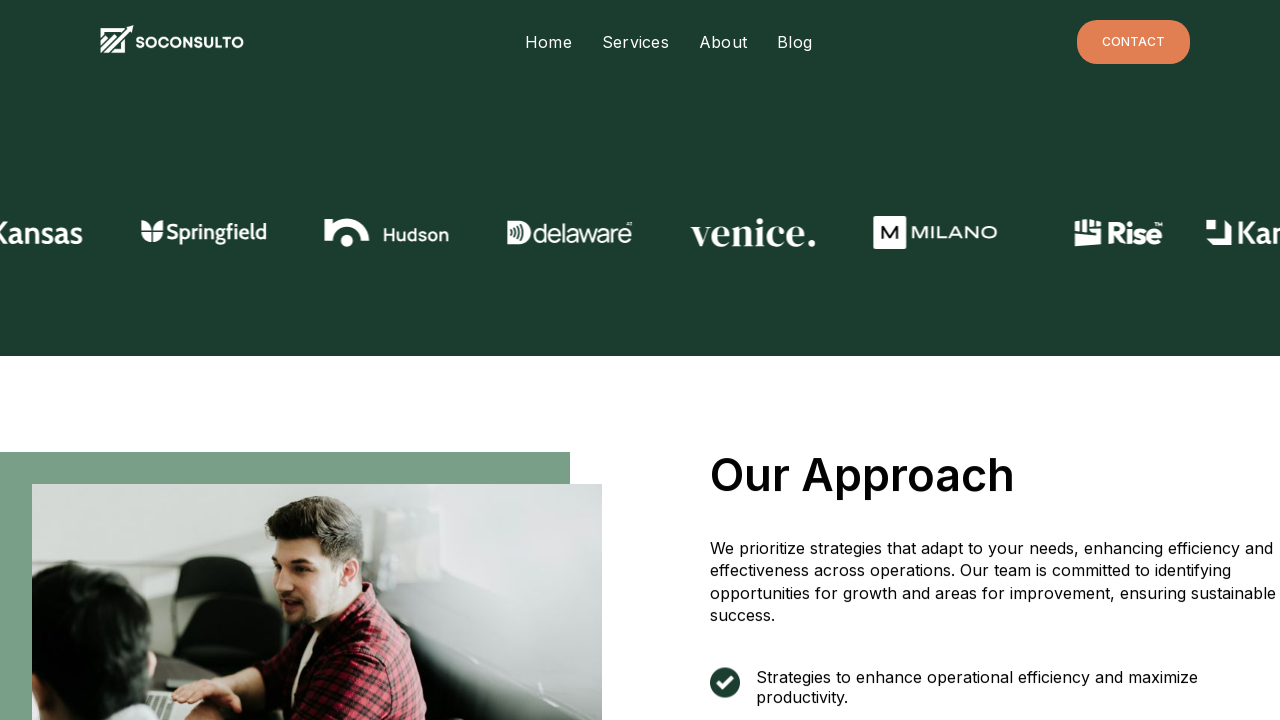

Scrolled down by another viewport height on homepage
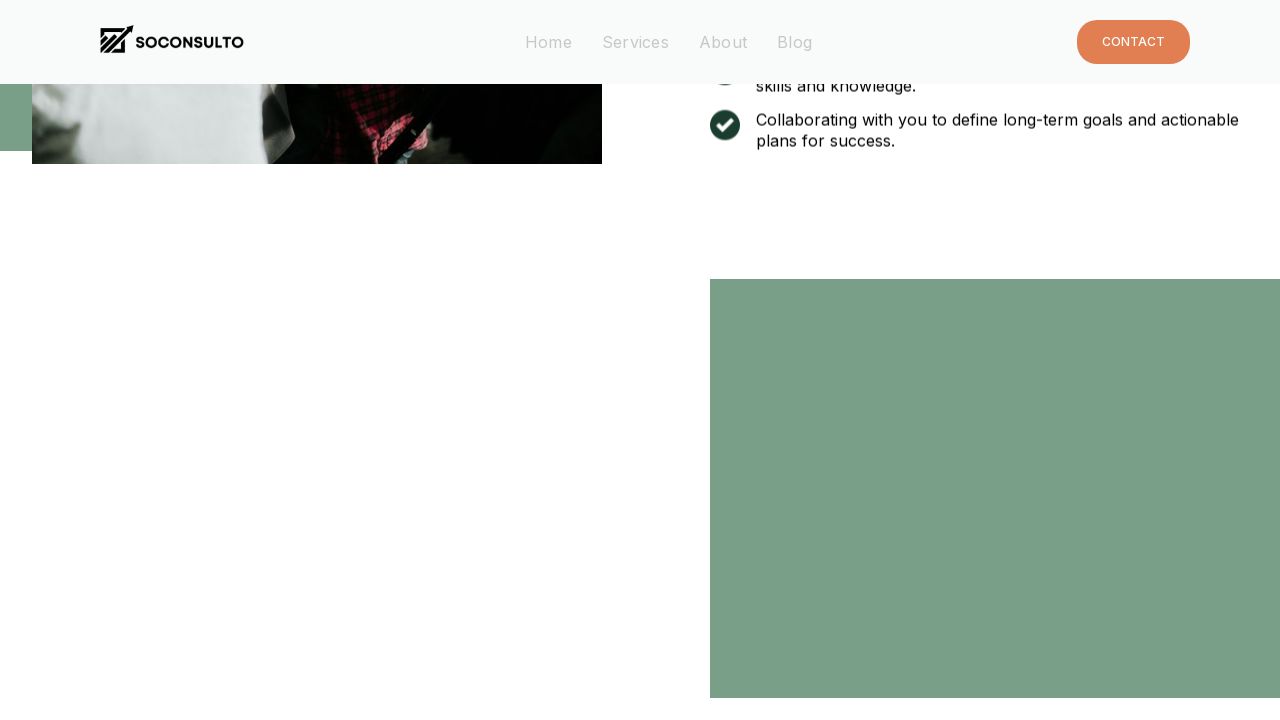

Navigated to About page
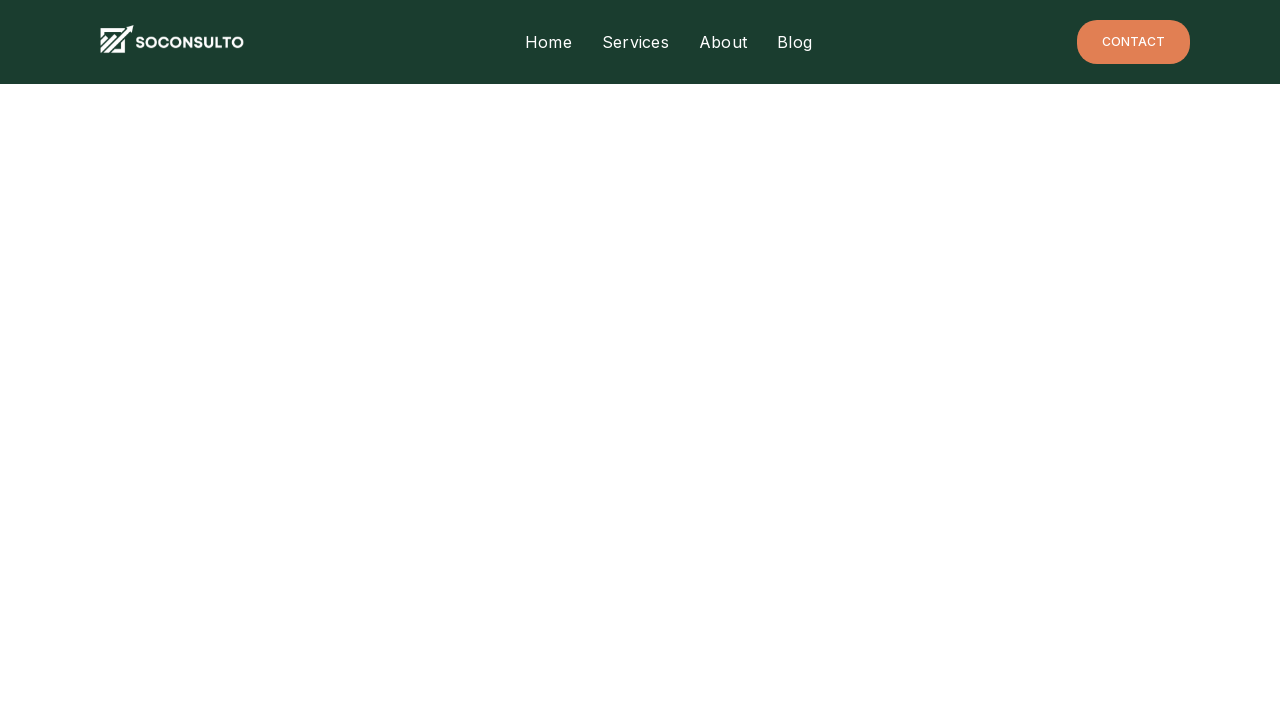

About page loaded with domcontentloaded state
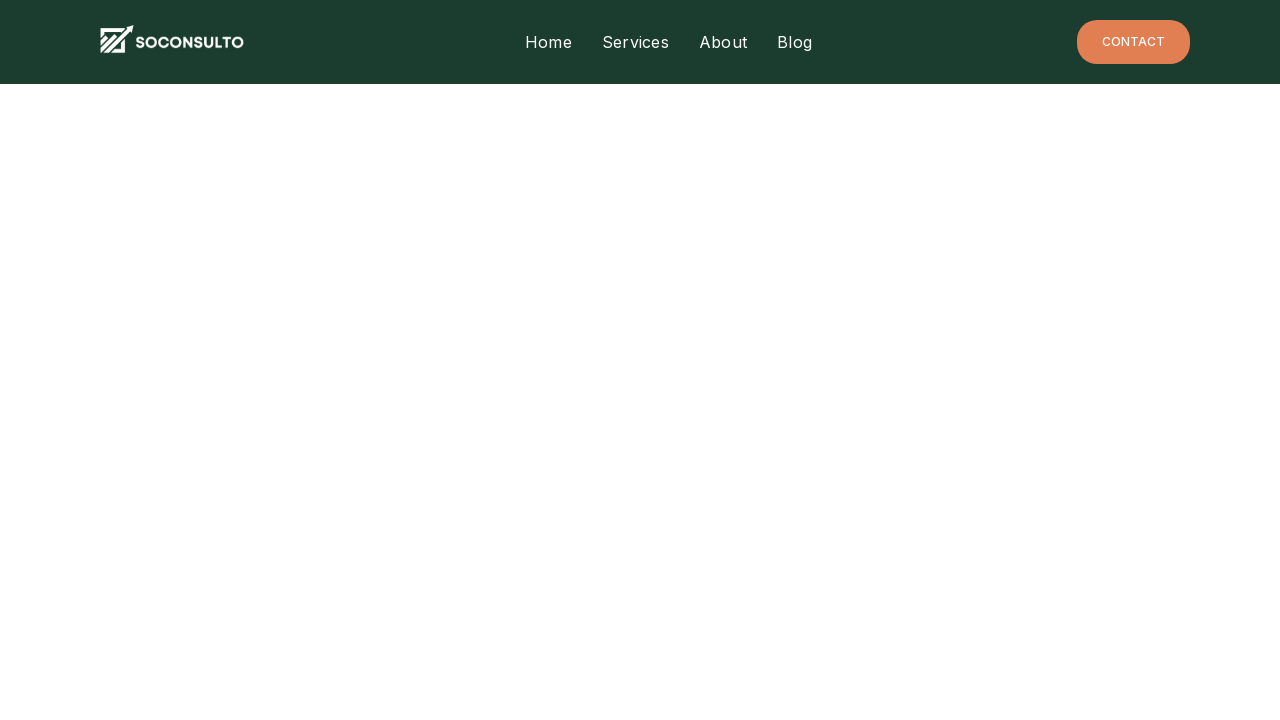

Scrolled down by one viewport height on About page
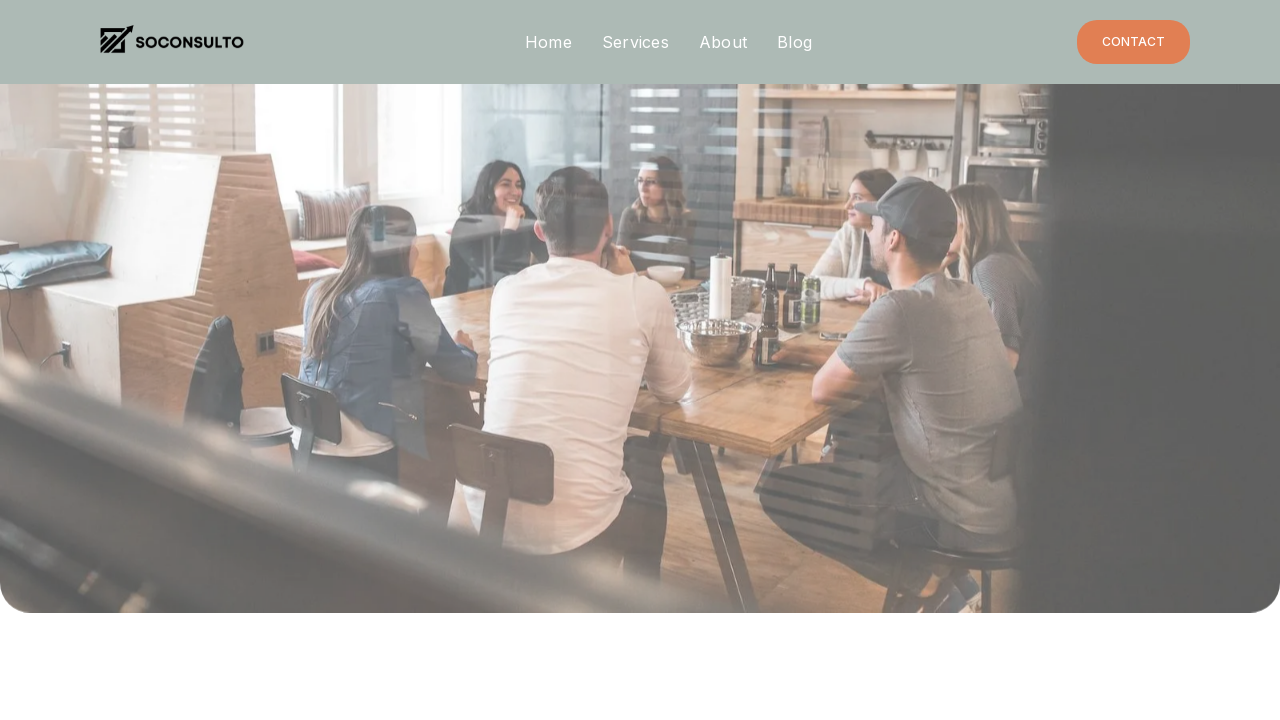

Navigated to Blog page
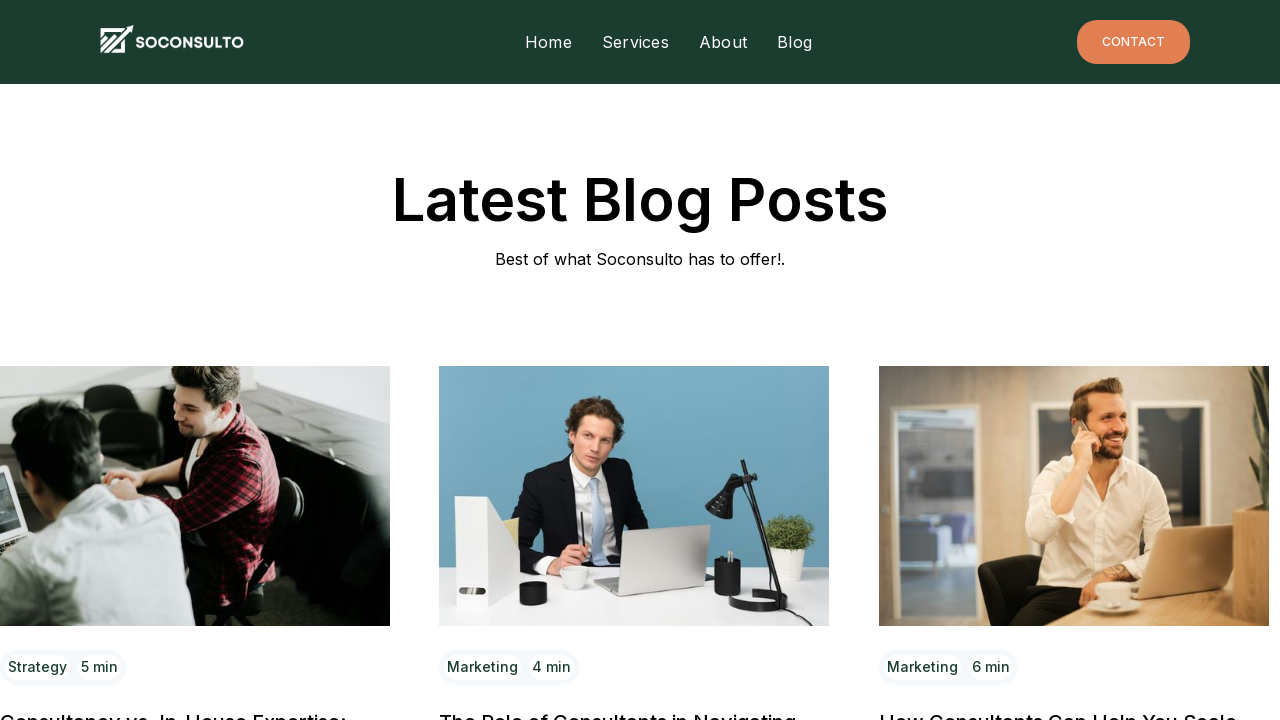

Blog page loaded with domcontentloaded state
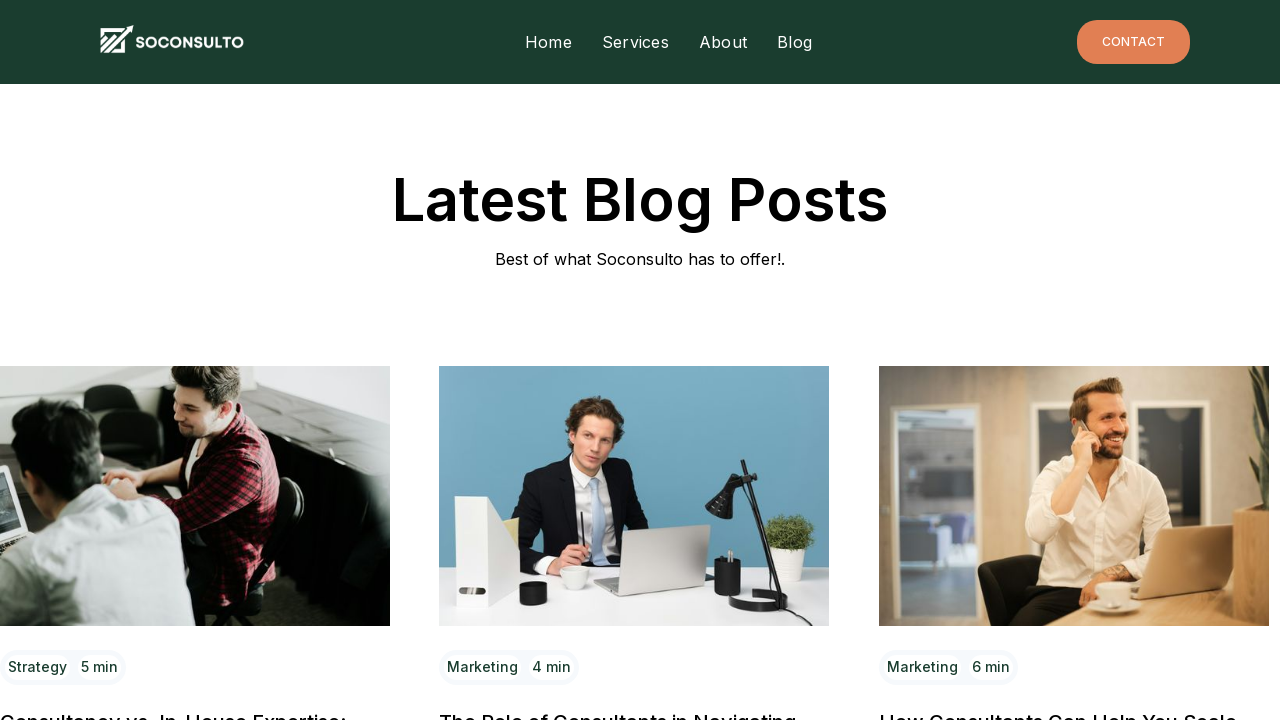

Scrolled down by one viewport height on Blog page
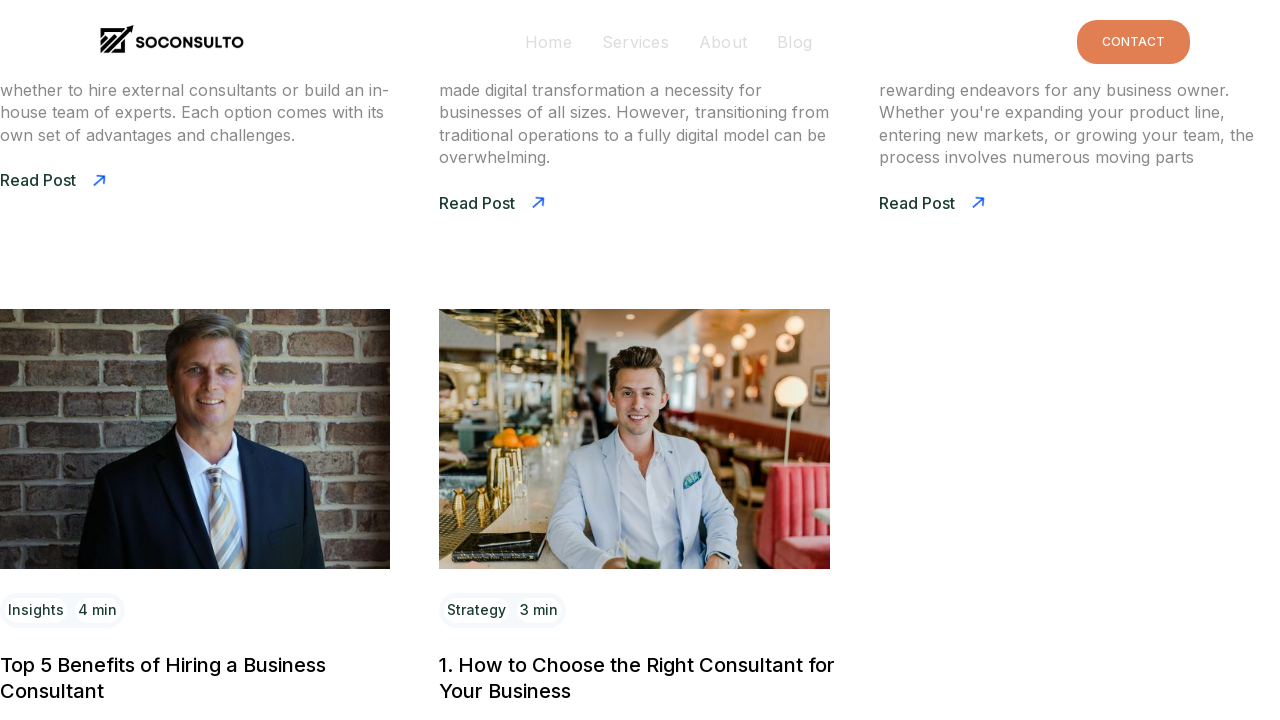

Navigated to Contact Us page
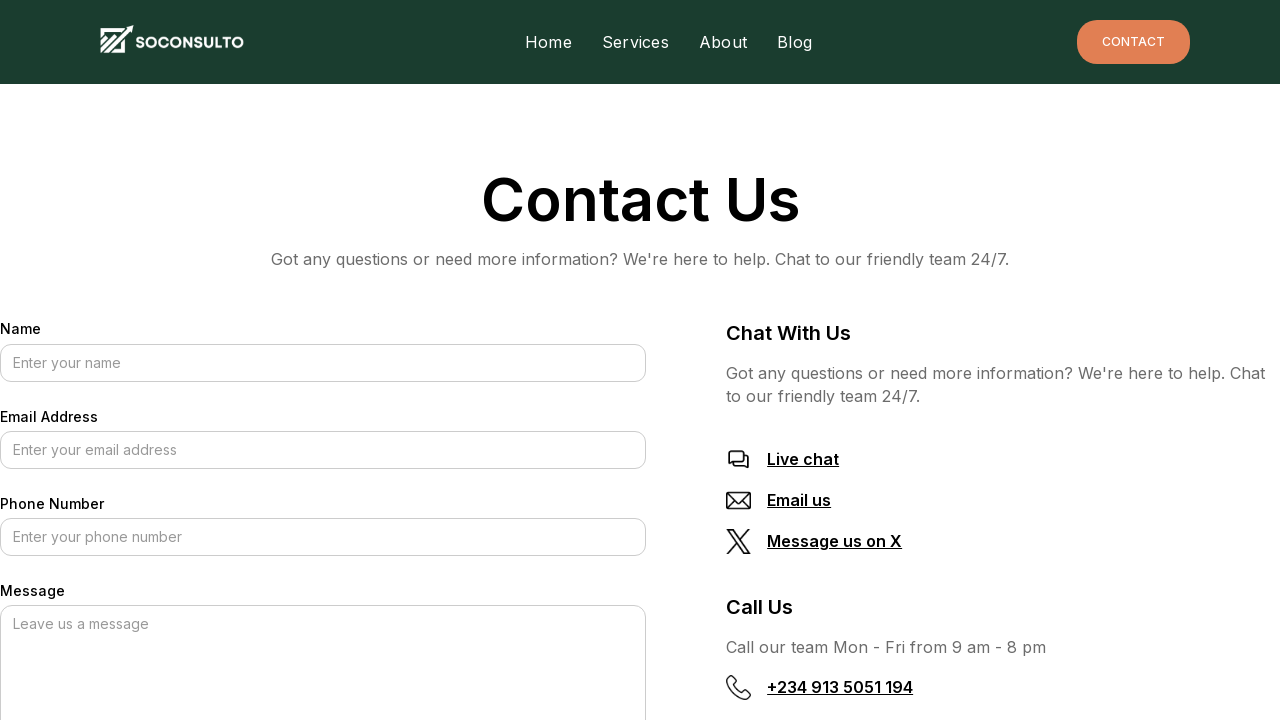

Contact Us page loaded with domcontentloaded state
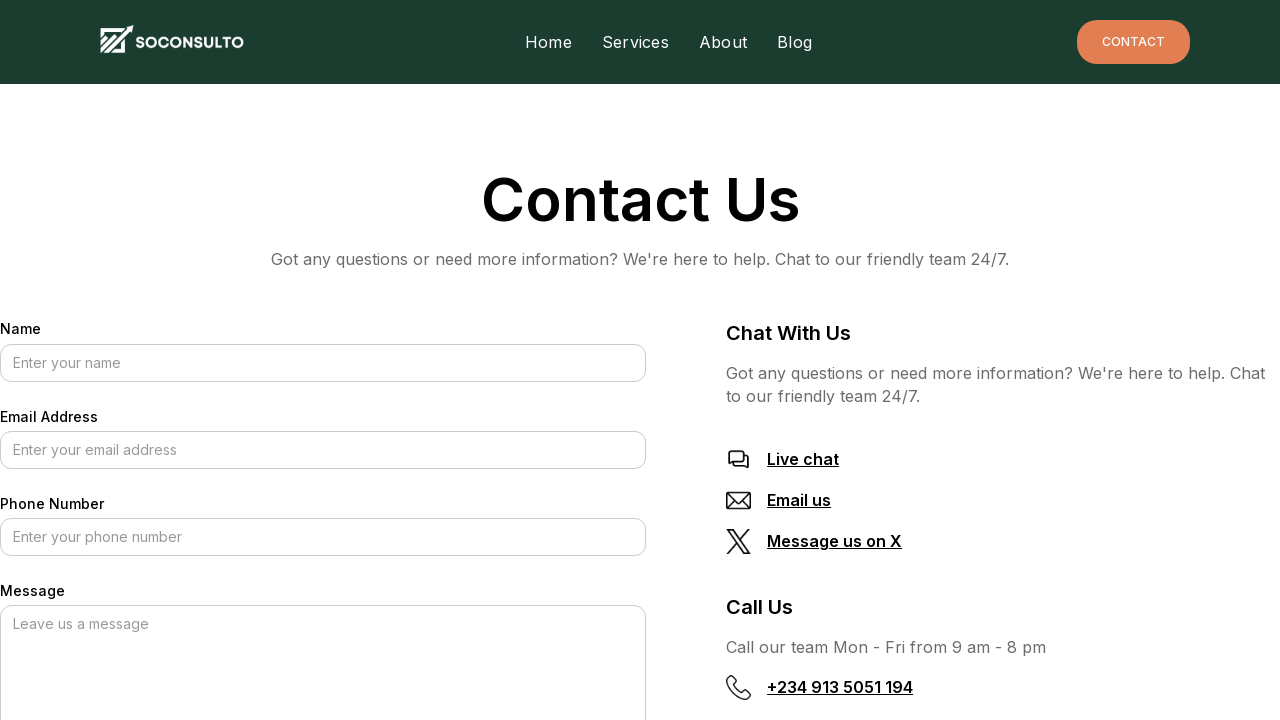

Navigated to Privacy Policy page
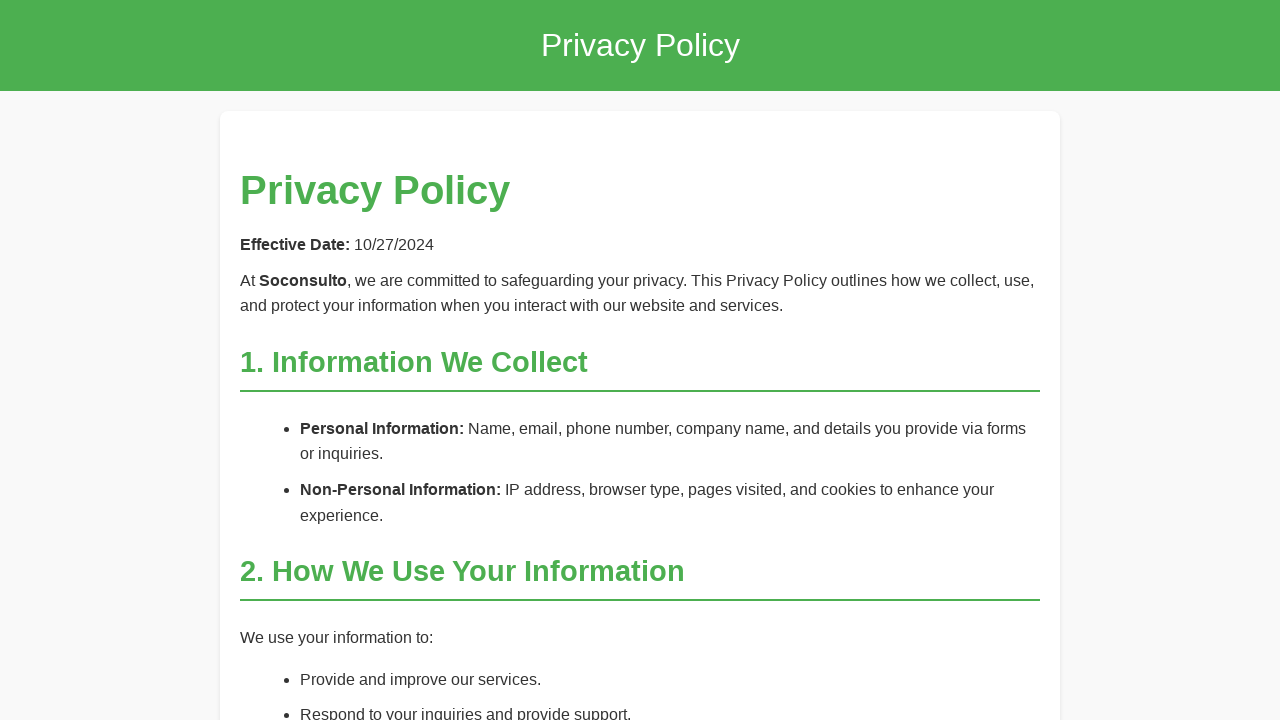

Privacy Policy page loaded with domcontentloaded state
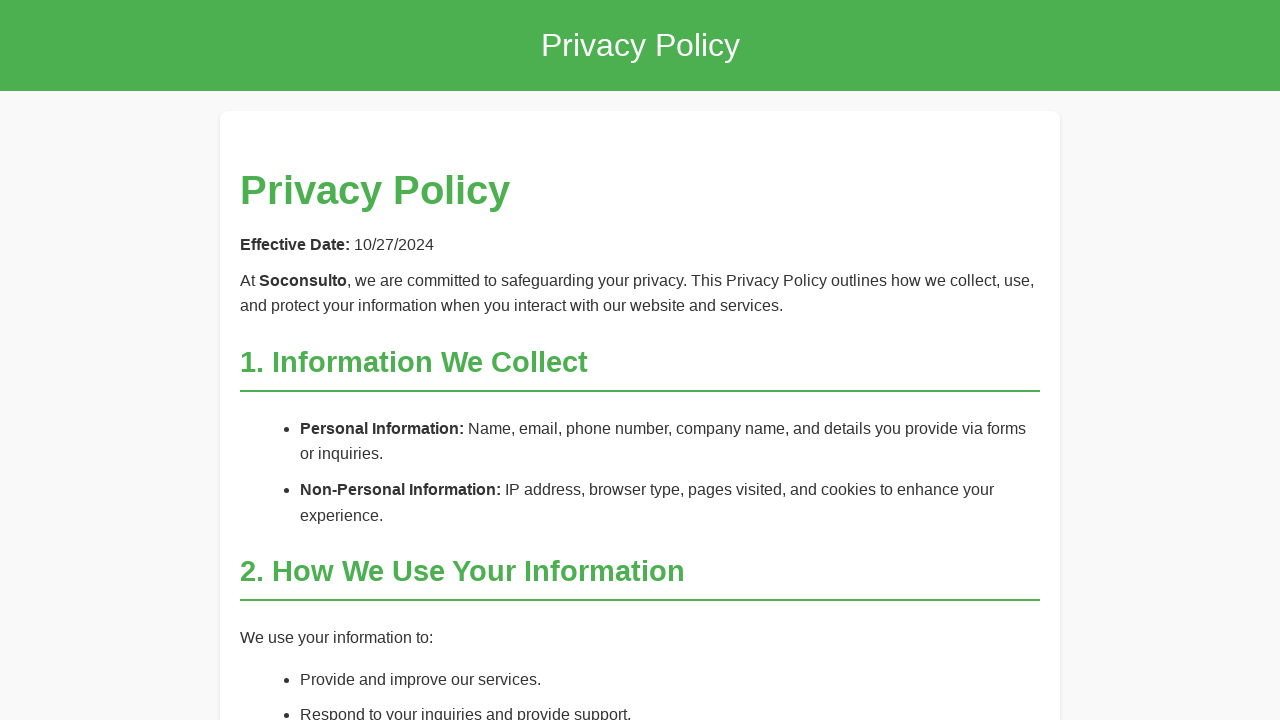

Scrolled down by one viewport height on Privacy Policy page
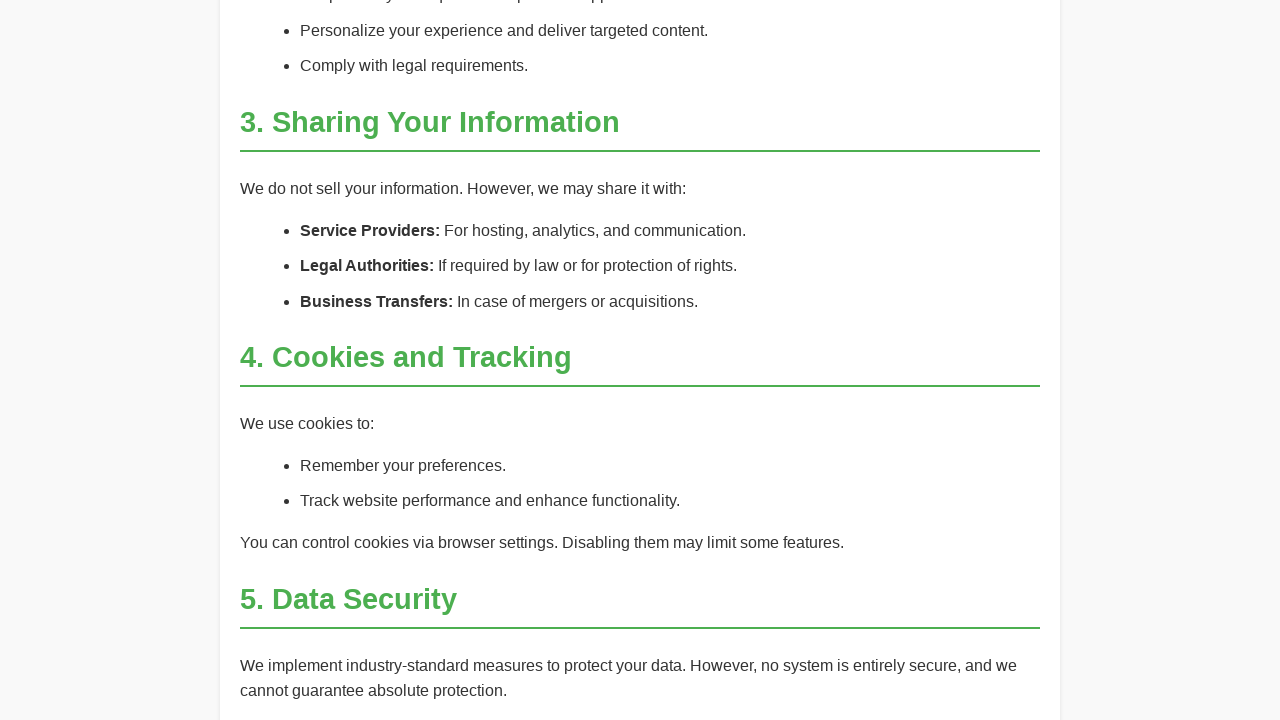

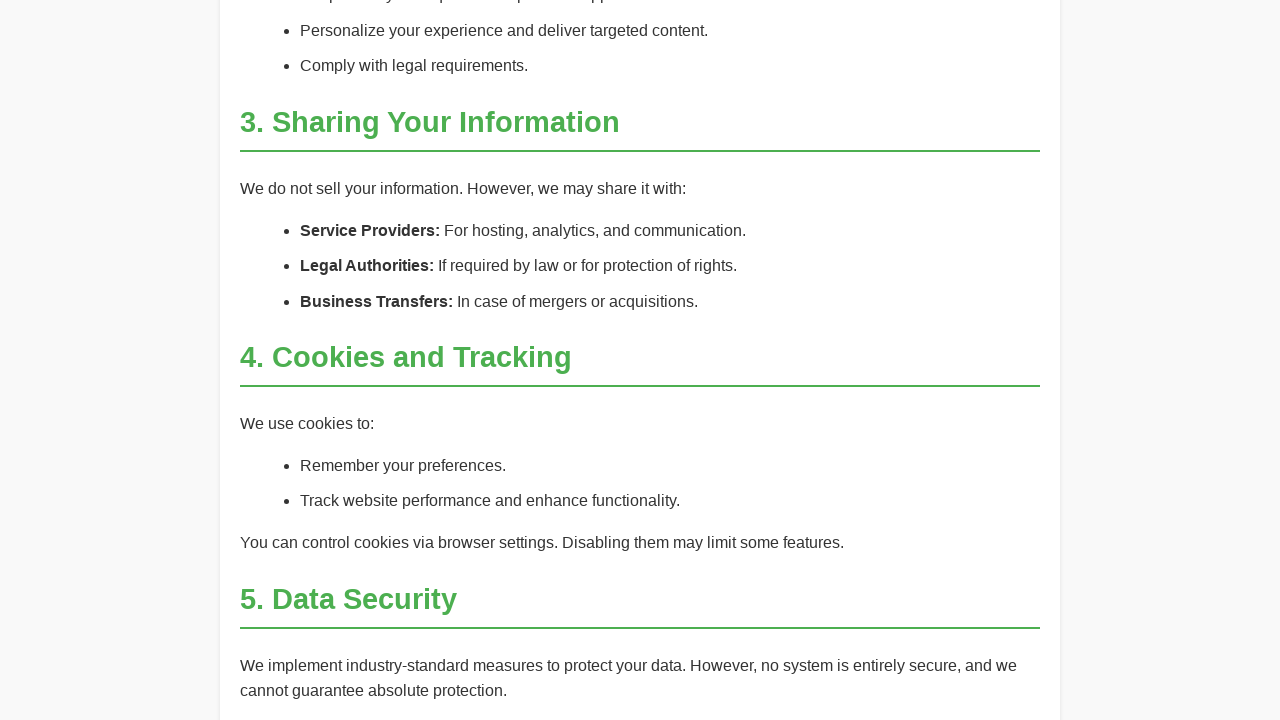